Tests JavaScript confirmation alert handling by clicking a button to trigger an alert, accepting it, and verifying the result message is displayed correctly on the page.

Starting URL: http://the-internet.herokuapp.com/javascript_alerts

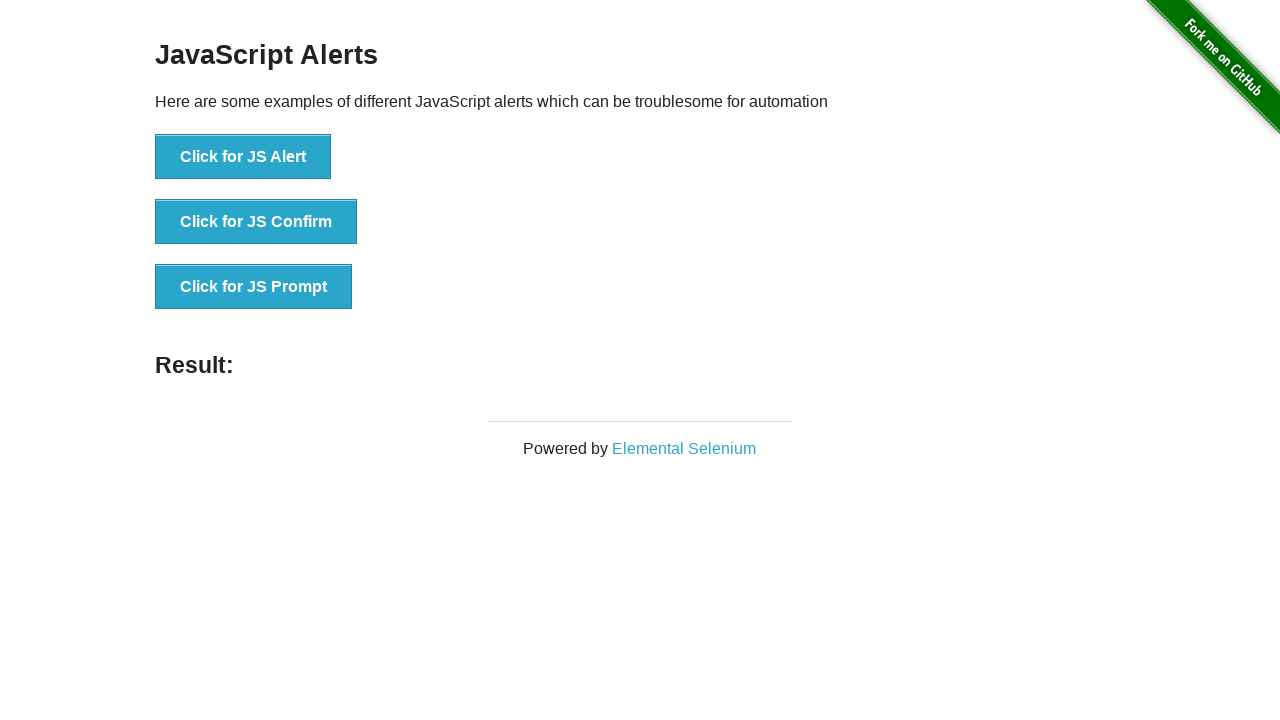

Clicked the second button to trigger JavaScript confirmation alert at (256, 222) on button >> nth=1
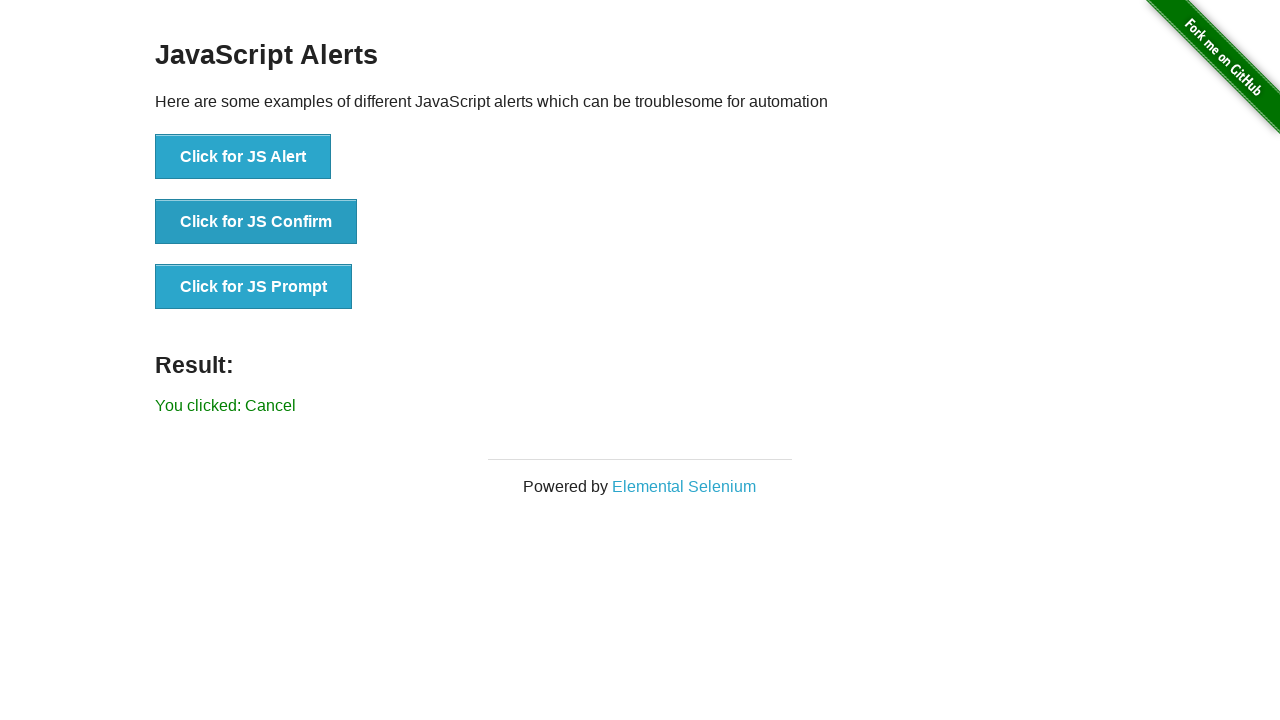

Set up dialog handler to accept alerts
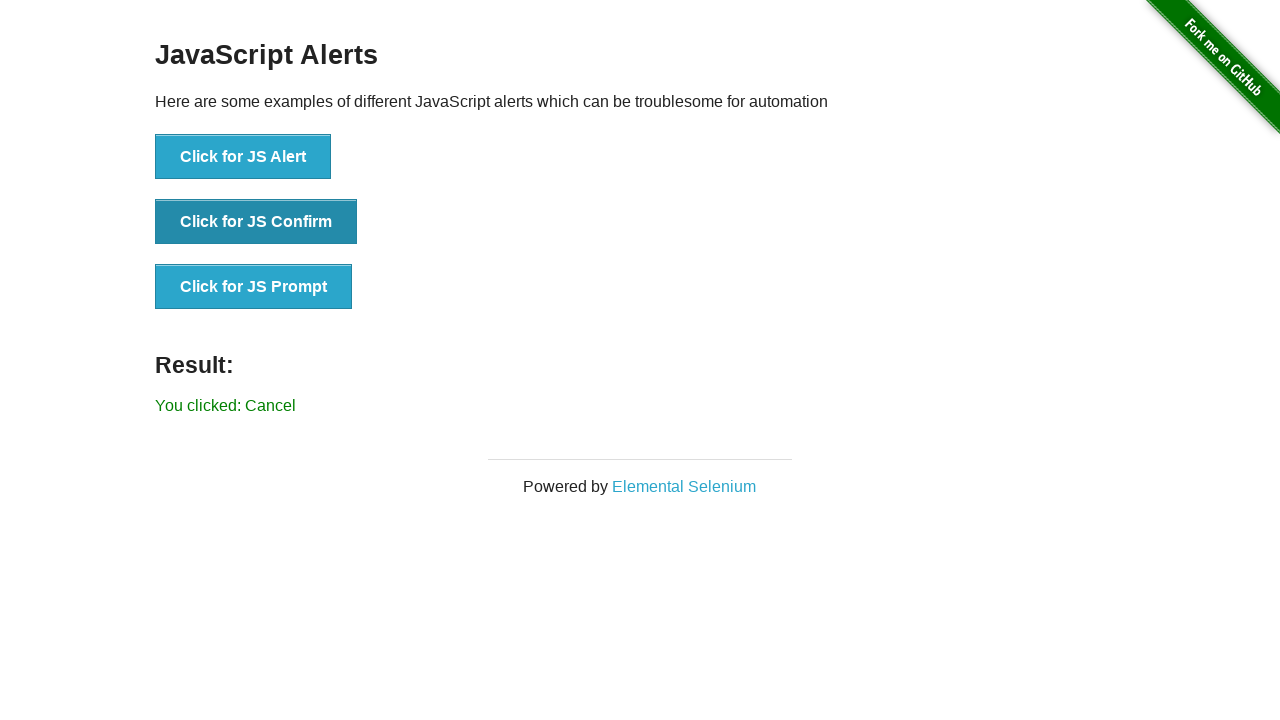

Clicked the second button again to trigger alert with handler in place at (256, 222) on button >> nth=1
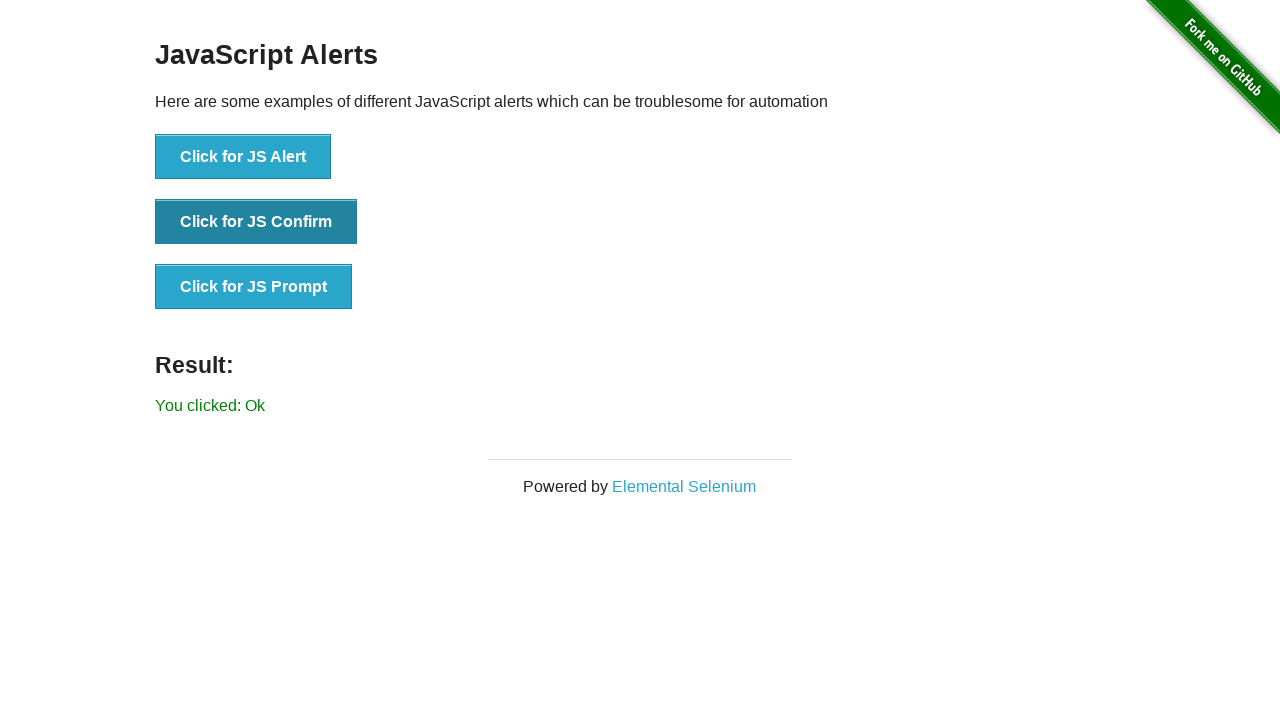

Waited for result element to appear
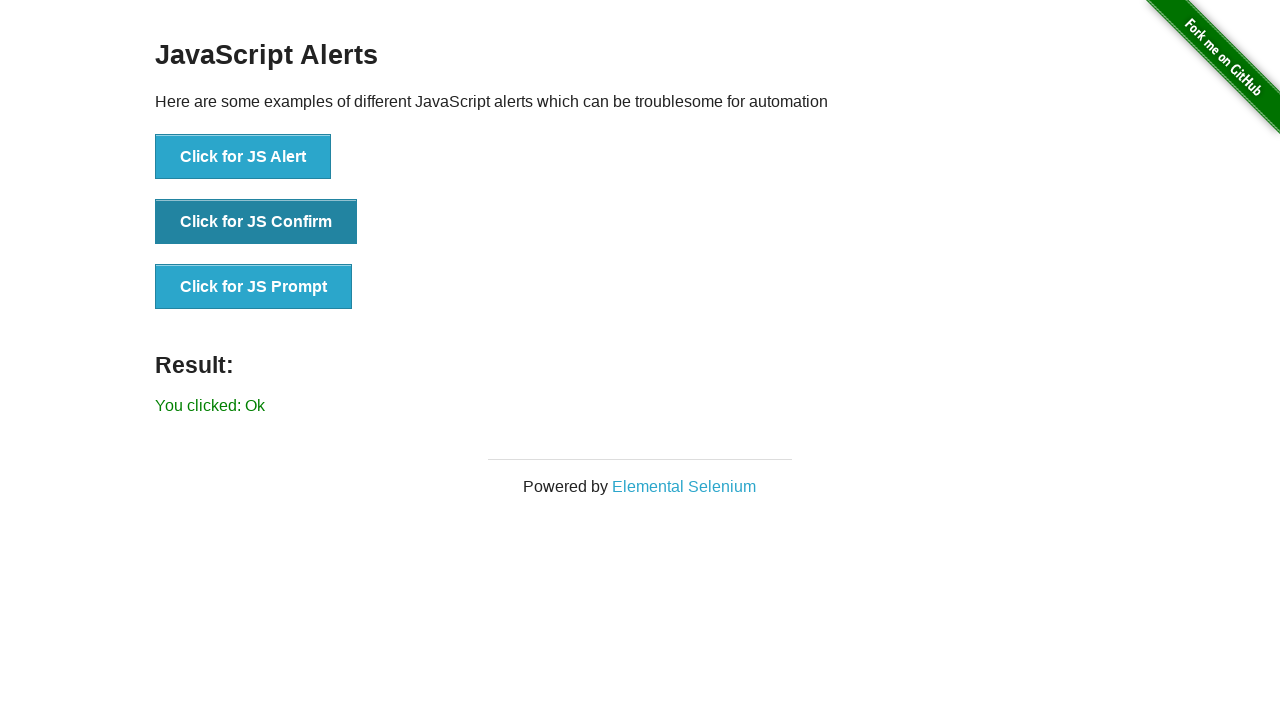

Retrieved result text from #result element
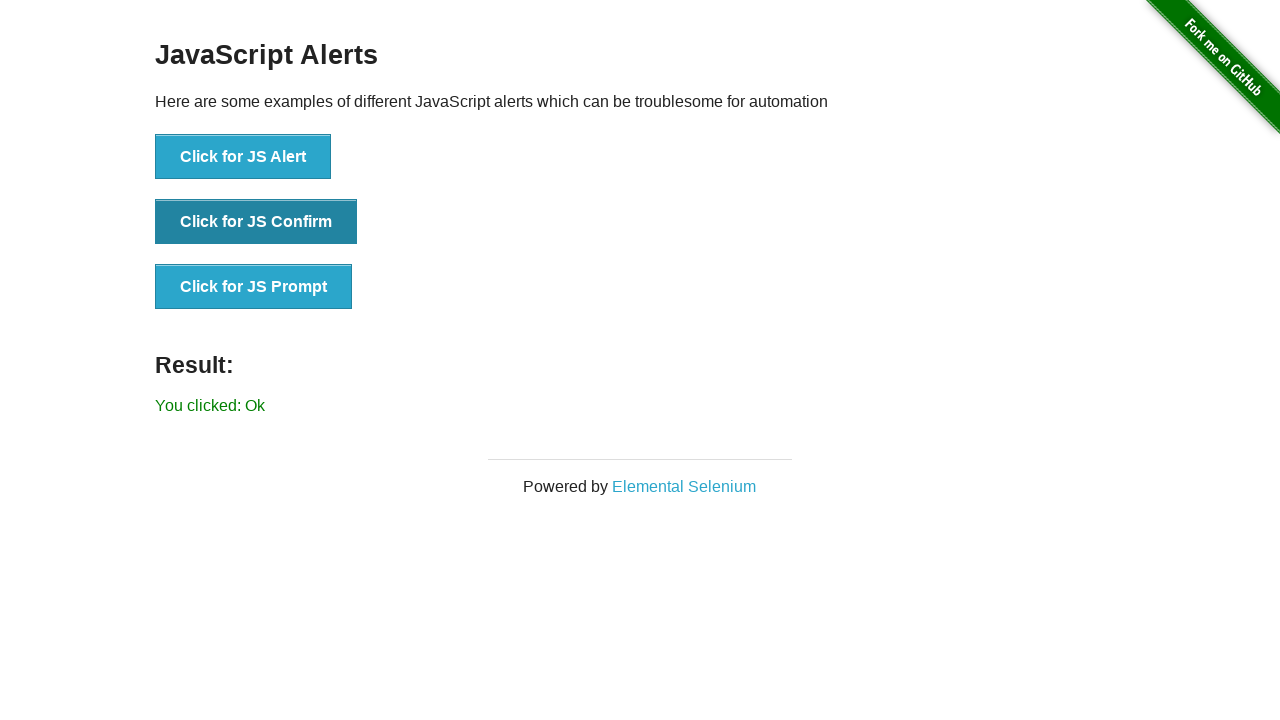

Verified result text is 'You clicked: Ok'
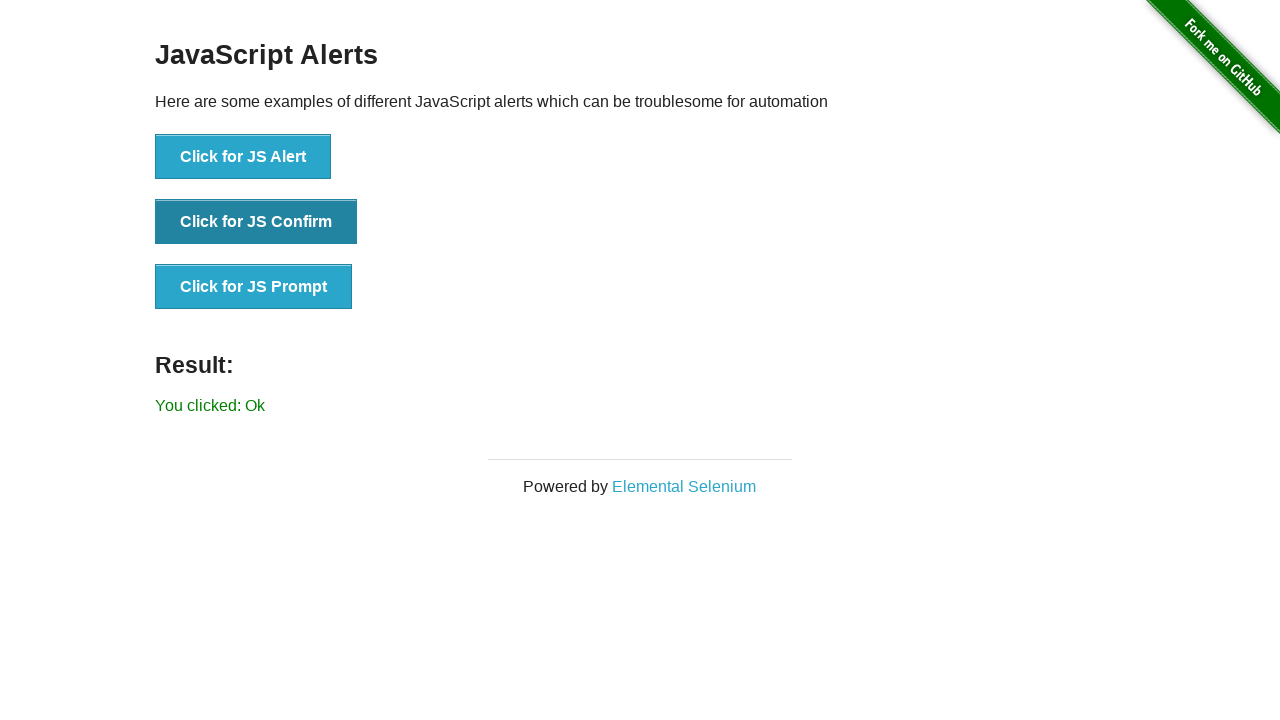

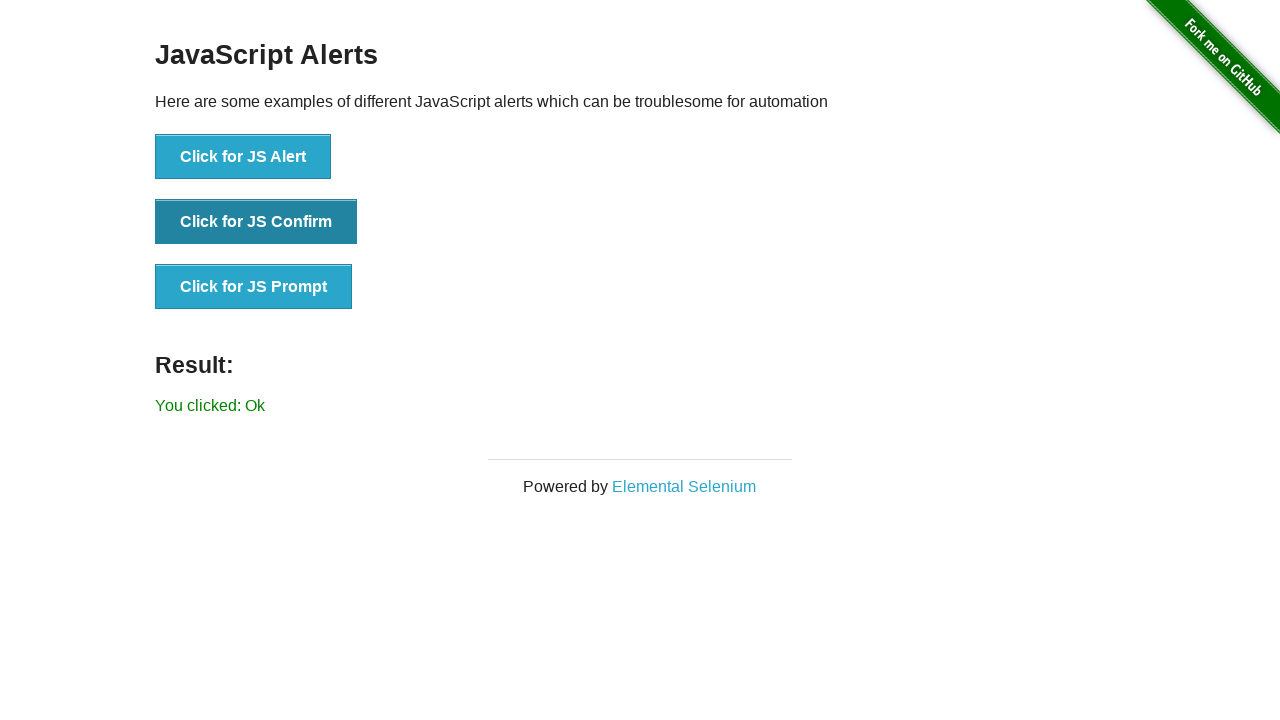